Tests the Python.org search functionality by entering "pycon" as a search query, submitting the form, and verifying that results are found.

Starting URL: http://www.python.org

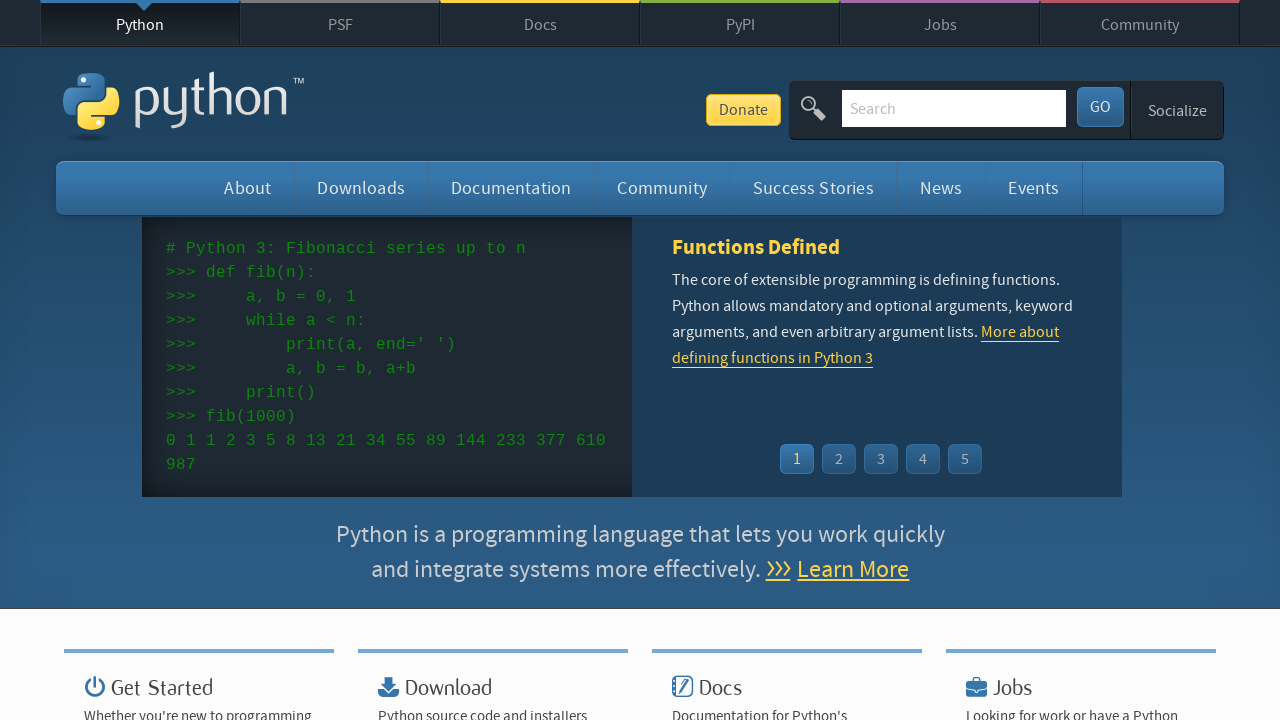

Verified 'Python' is in page title
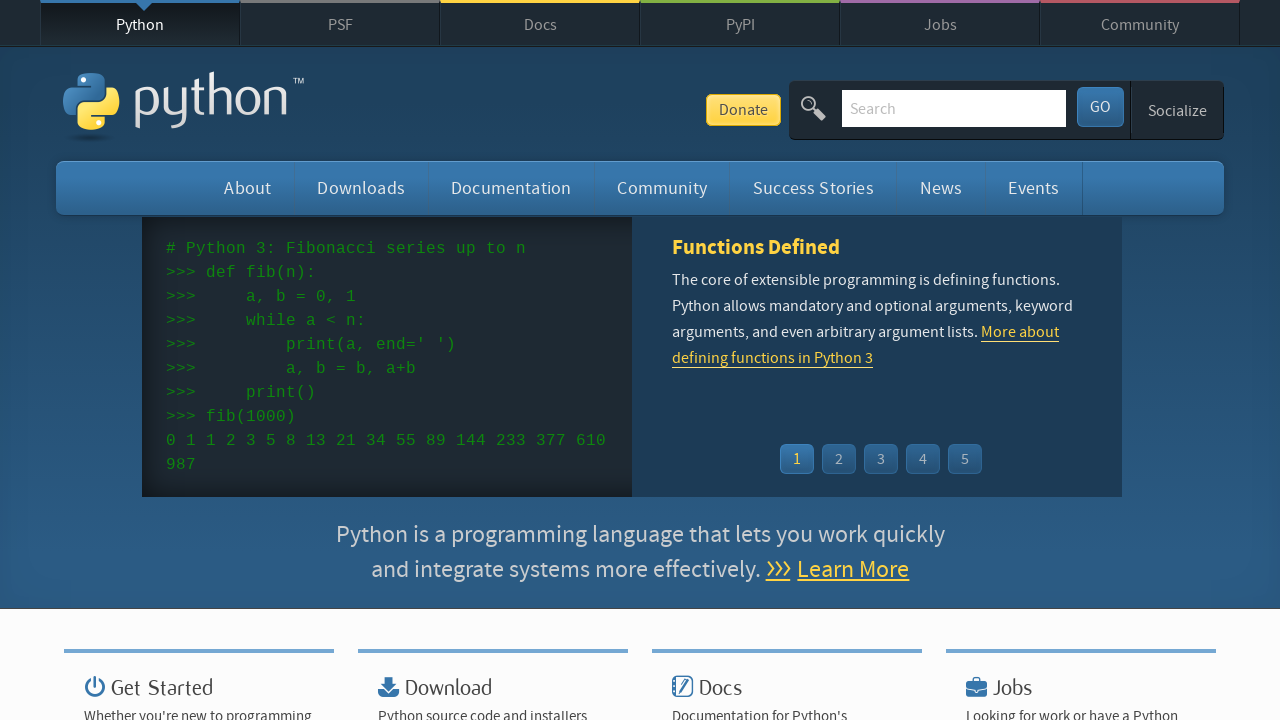

Filled search field with 'pycon' on input[name='q']
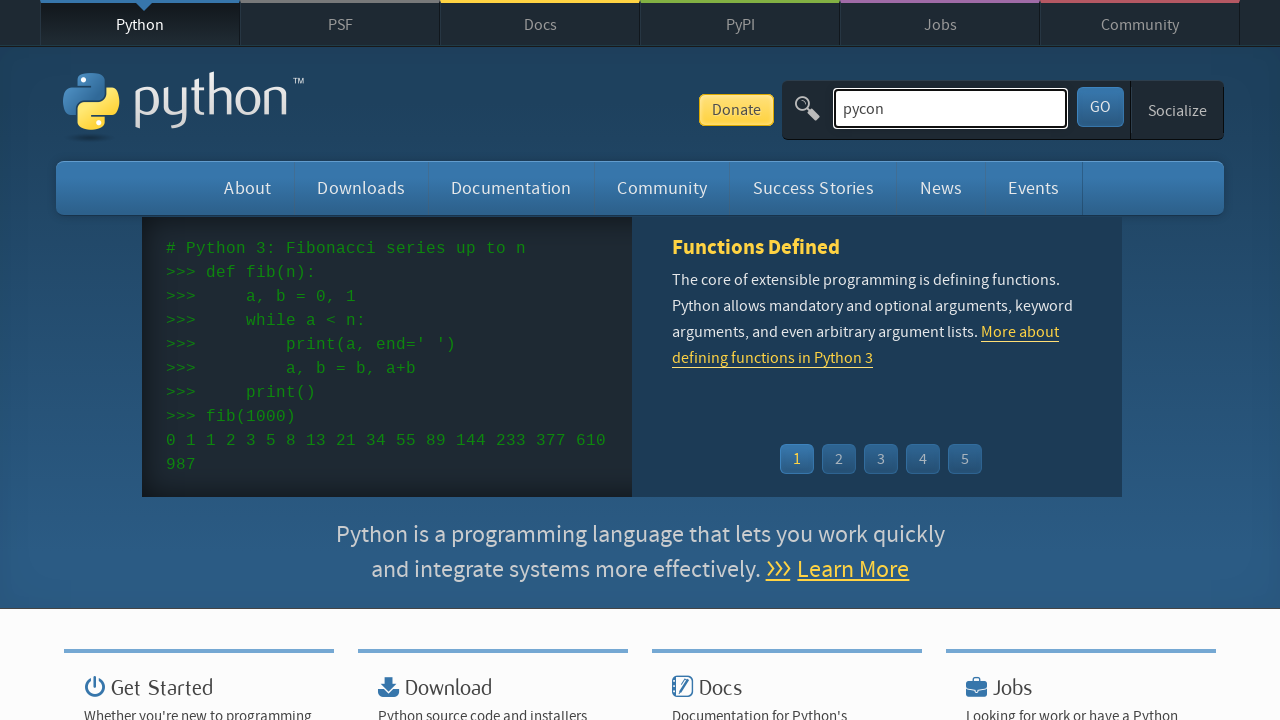

Pressed Enter to submit search form on input[name='q']
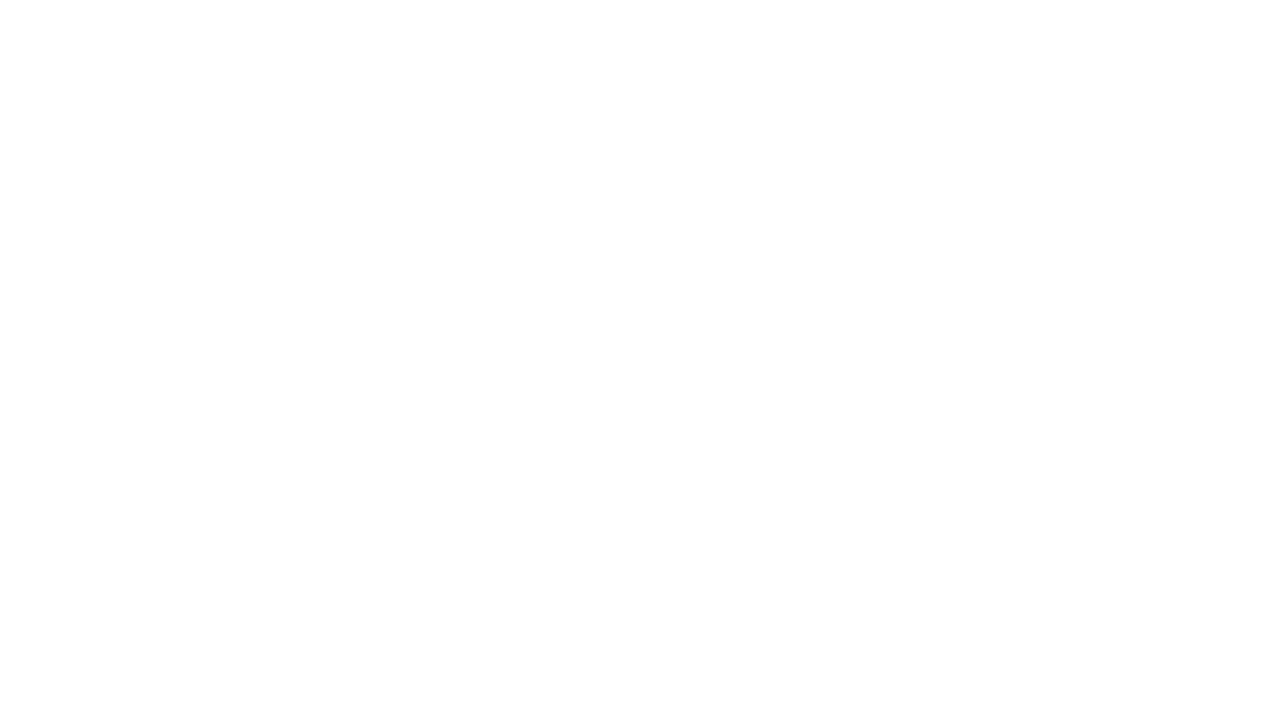

Waited for network to be idle after search
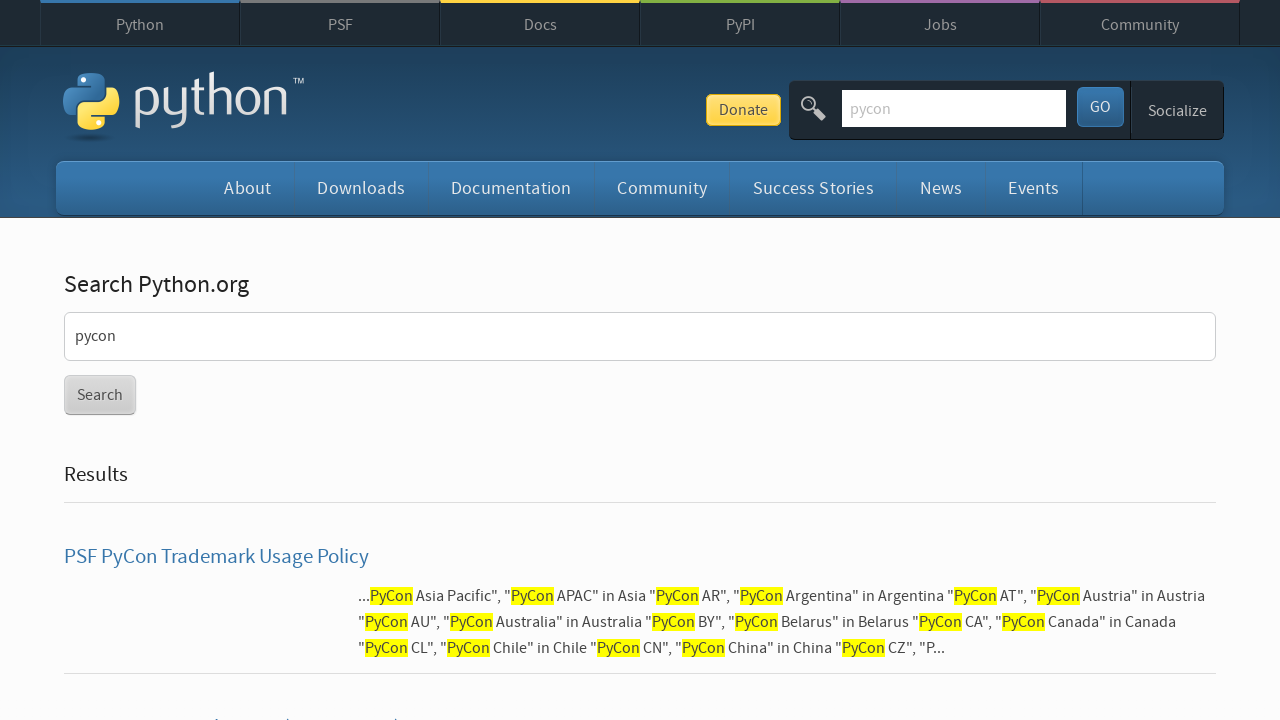

Verified search results were found (no 'No results found' message)
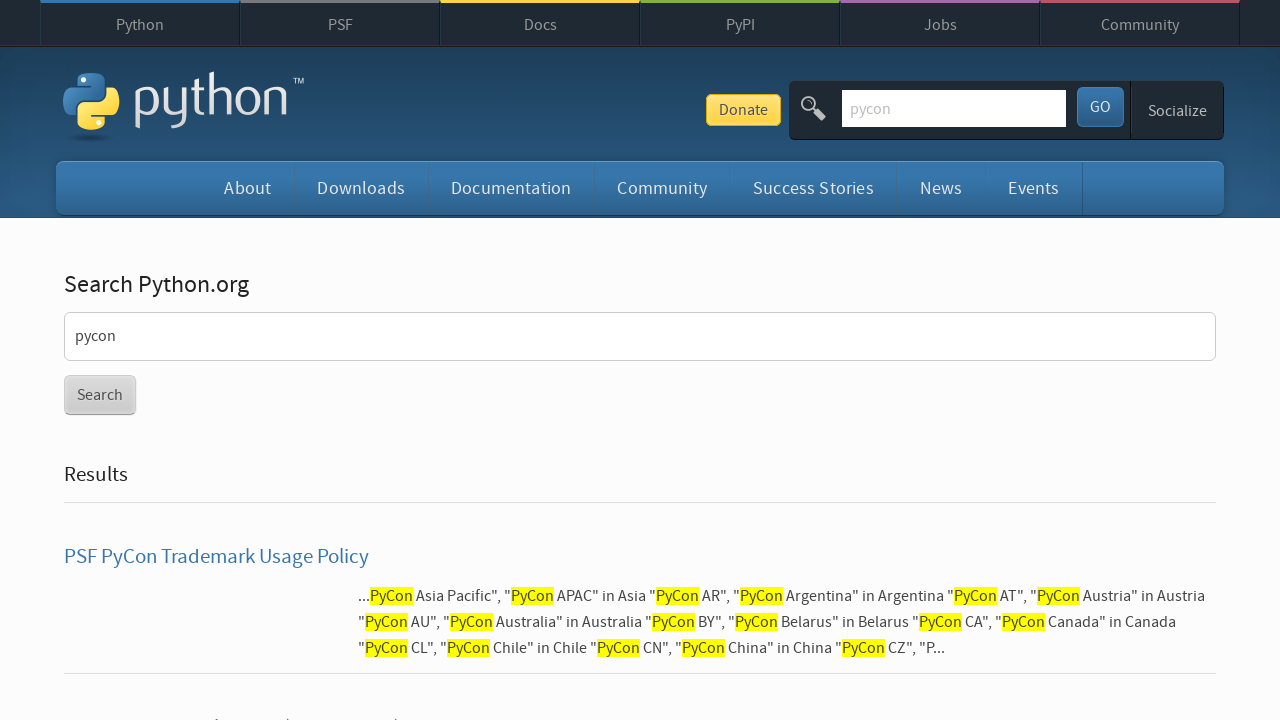

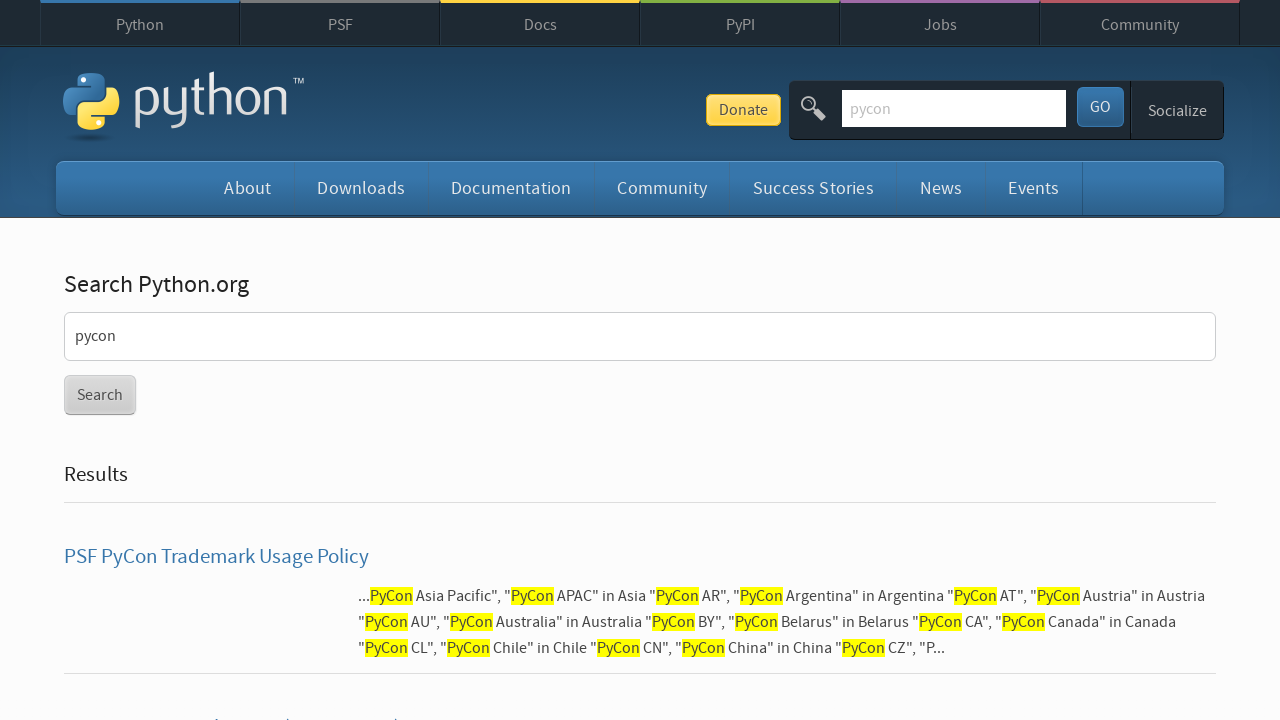